Tests iframe interaction by switching to an iframe, reading header email text, clicking mobile menu, then switching back to main content and navigating to Tester Hub

Starting URL: https://www.globalsqa.com/demo-site/frames-and-windows/#iFrame

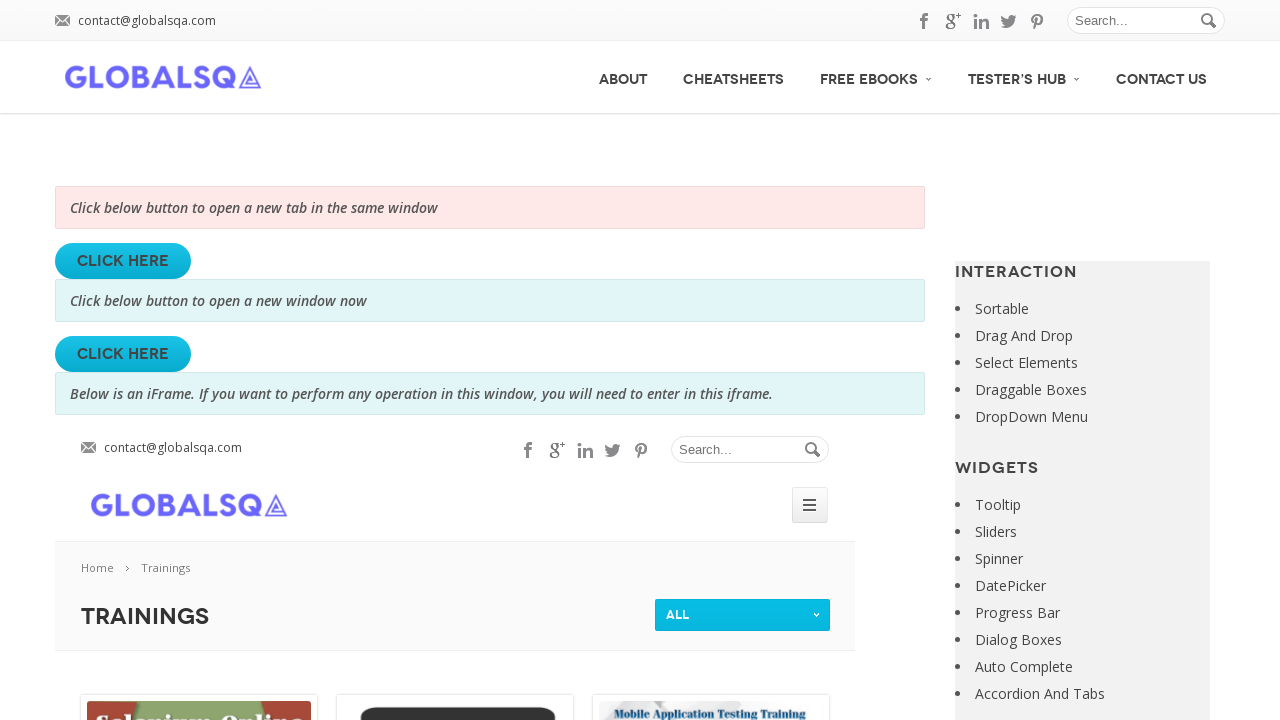

Located iframe with name 'globalSqa'
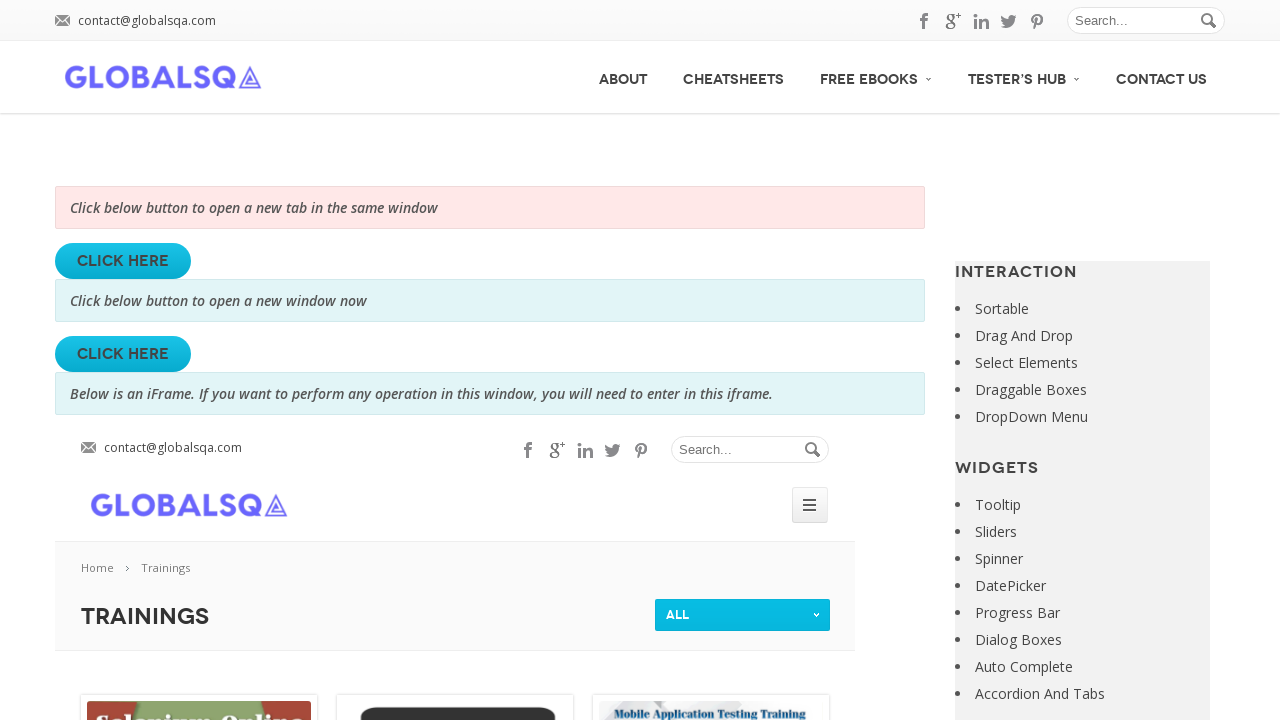

Switched to iframe content frame
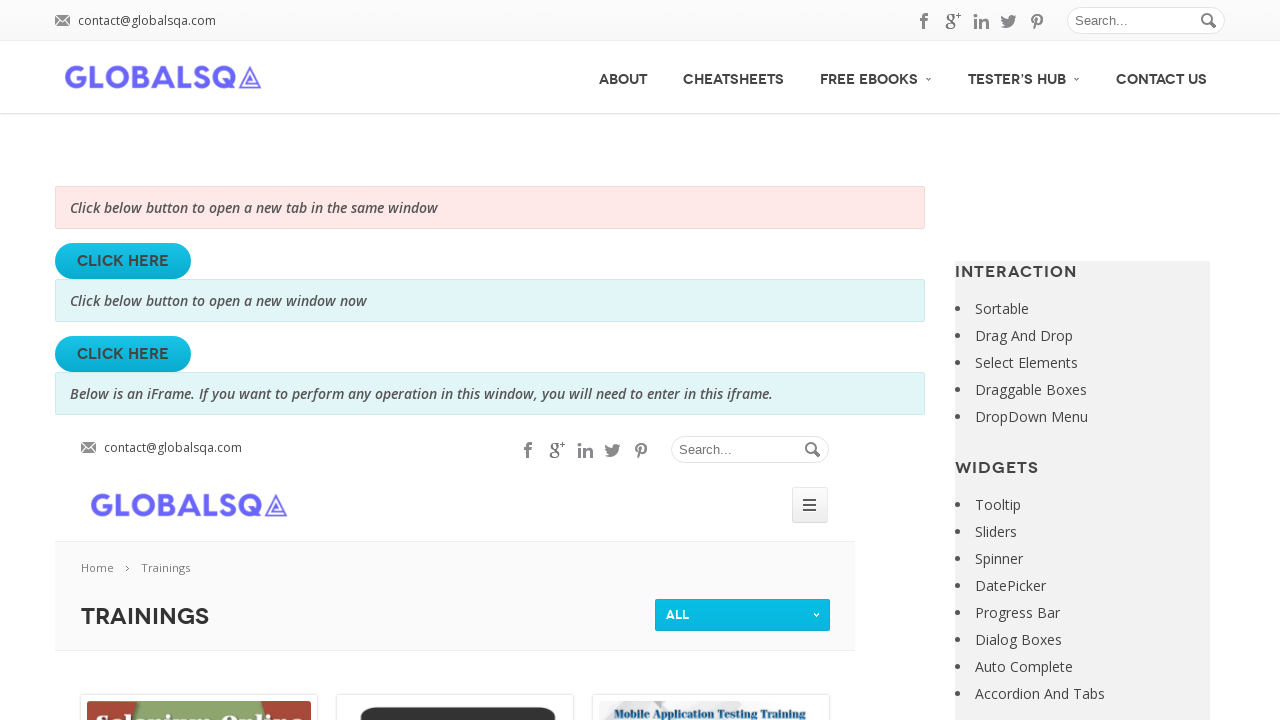

Located header email element within iframe
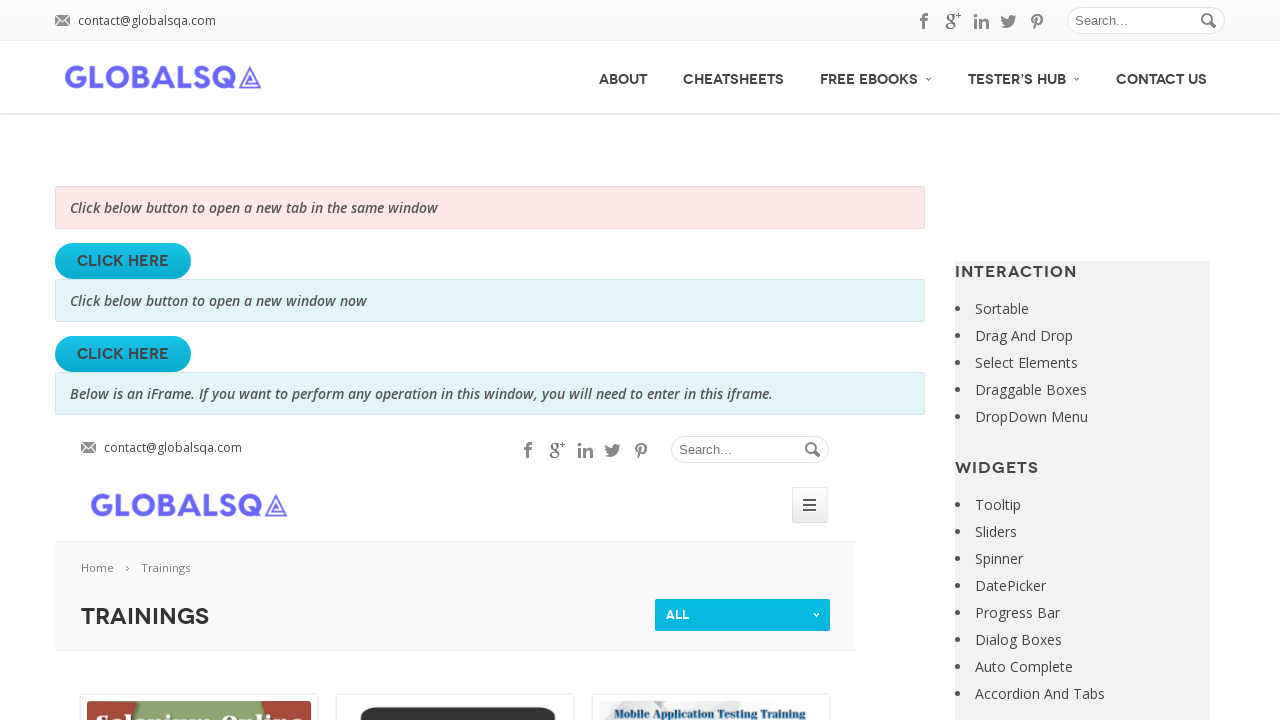

Retrieved and printed header email text: contact@globalsqa.com
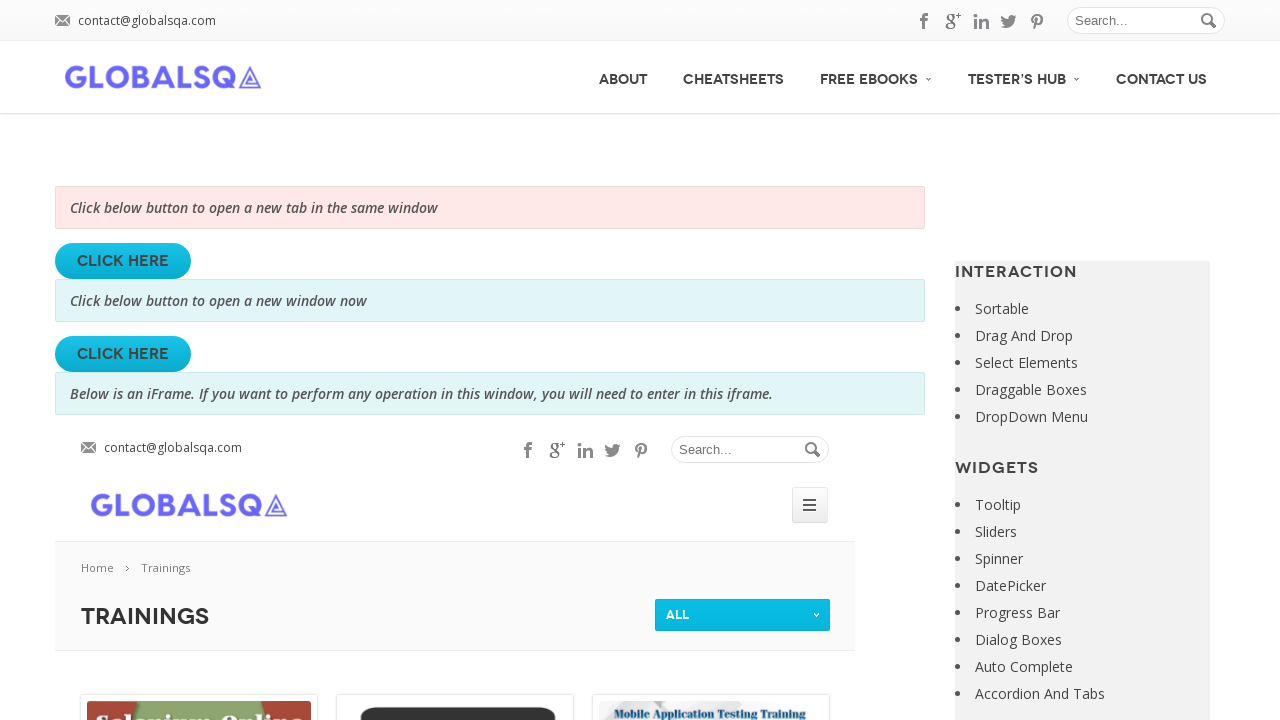

Located mobile menu toggler within iframe
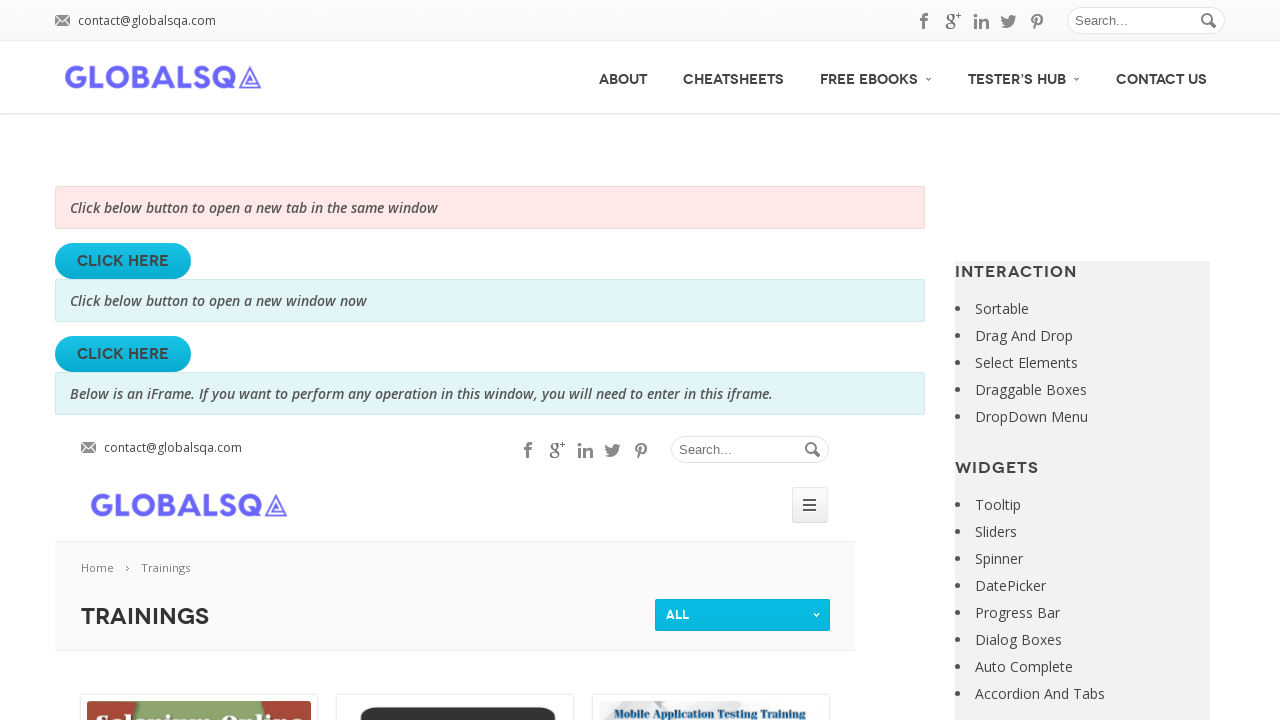

Clicked mobile menu toggler button
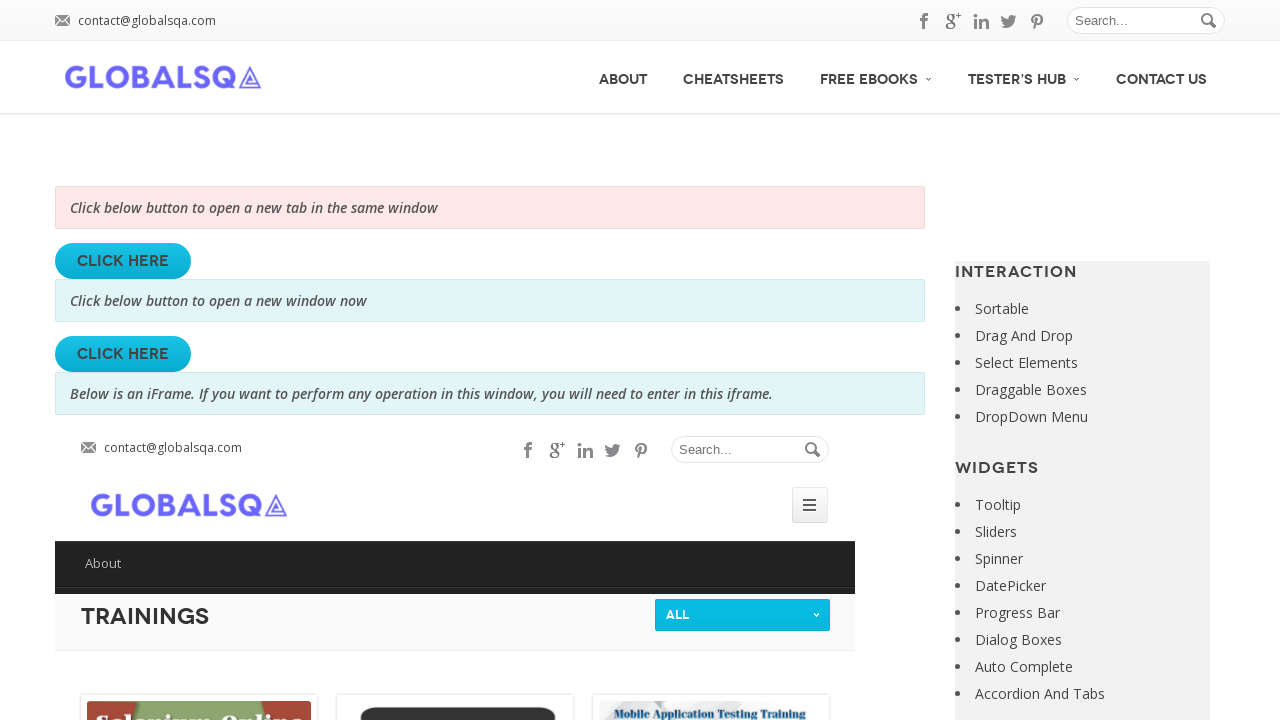

Located Tester Hub link in main page menu
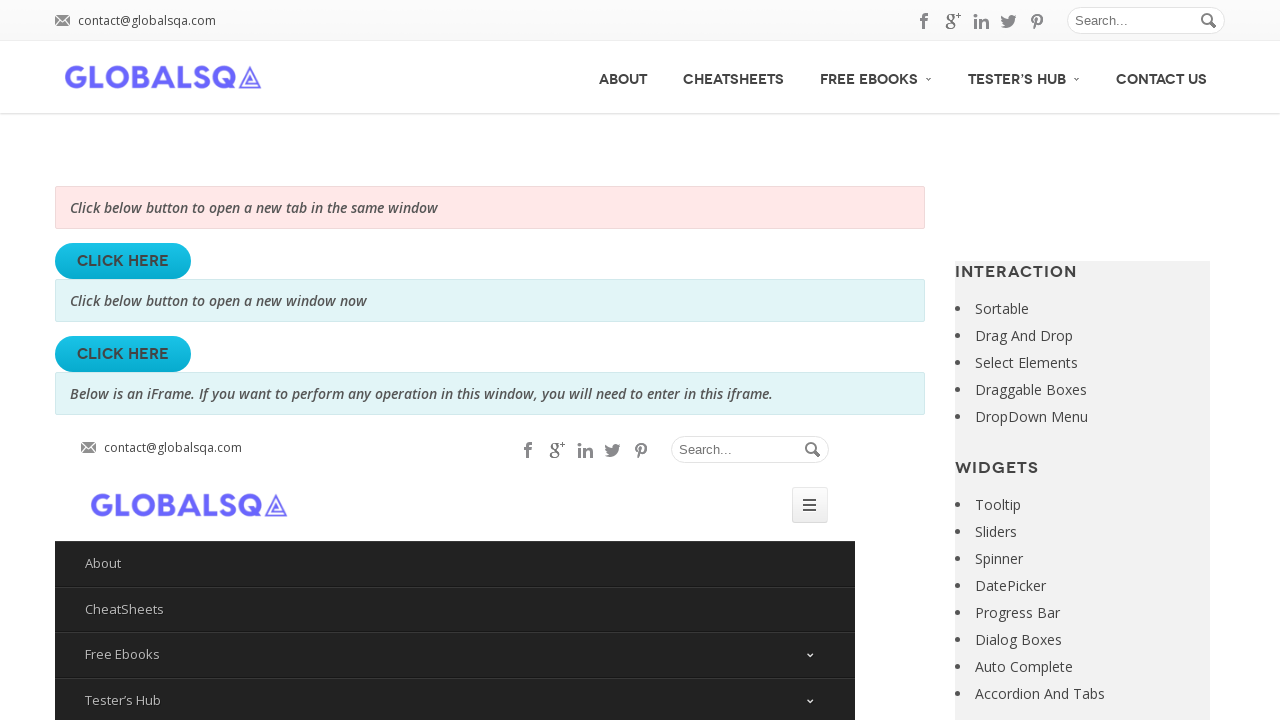

Clicked Tester Hub link to navigate
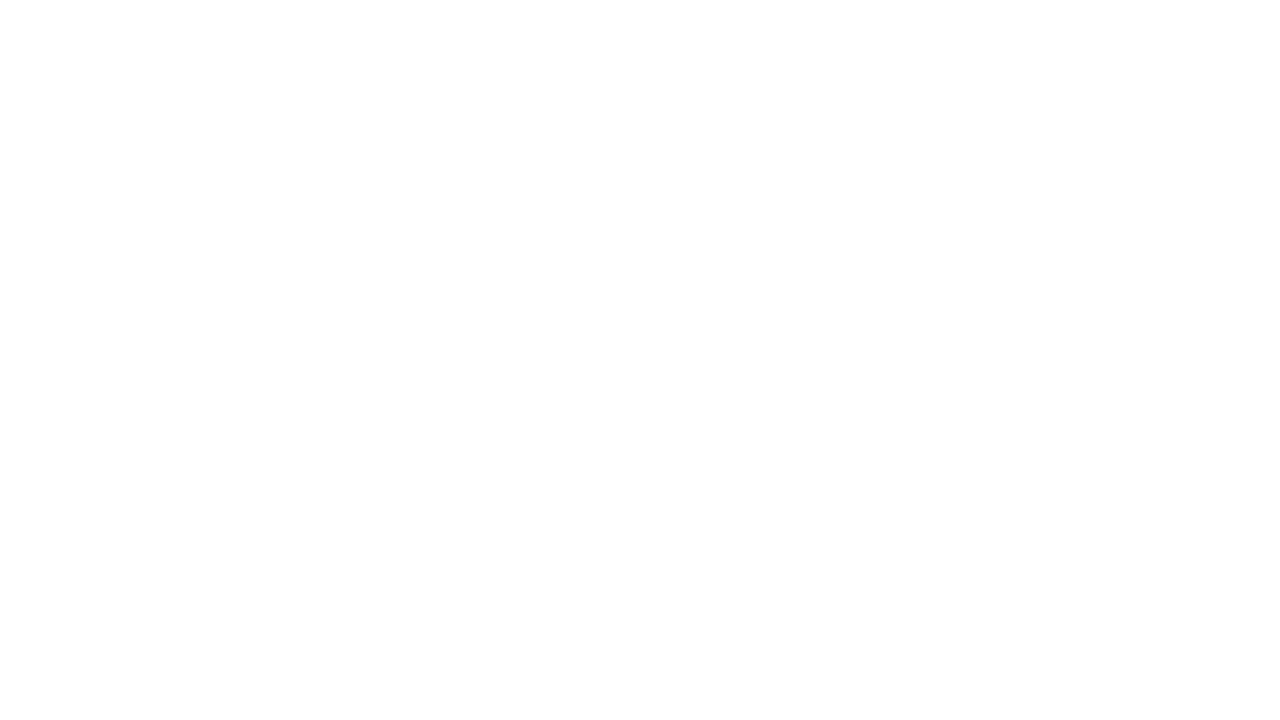

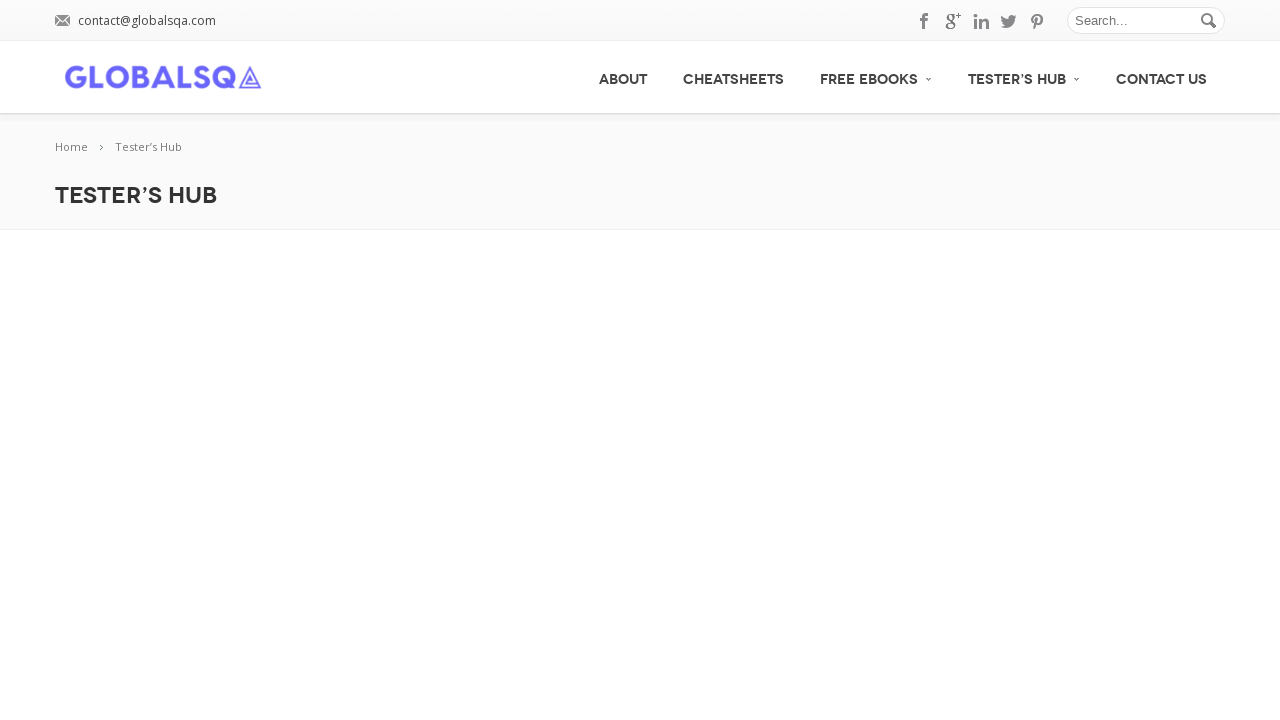